Tests checkbox functionality by navigating to a checkboxes page, finding all checkboxes, and verifying their checked/unchecked states using both attribute lookup and isSelected methods.

Starting URL: http://the-internet.herokuapp.com/checkboxes

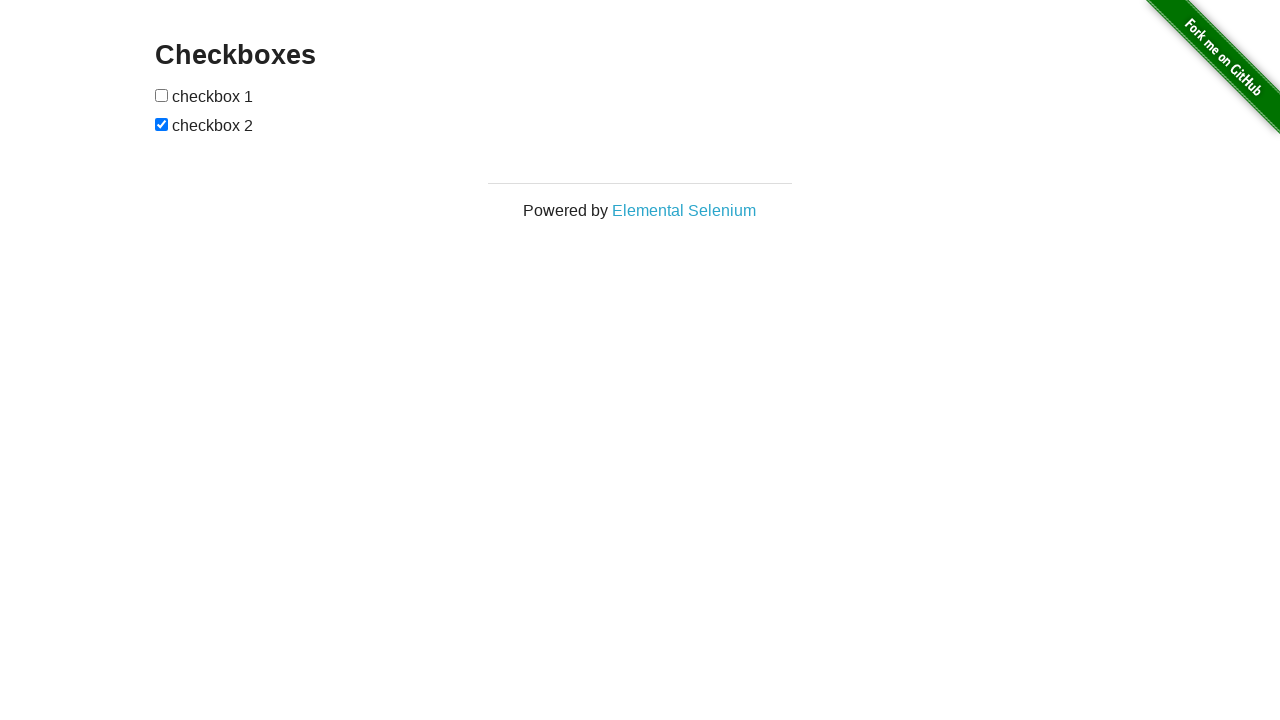

Waited for checkboxes to load on the page
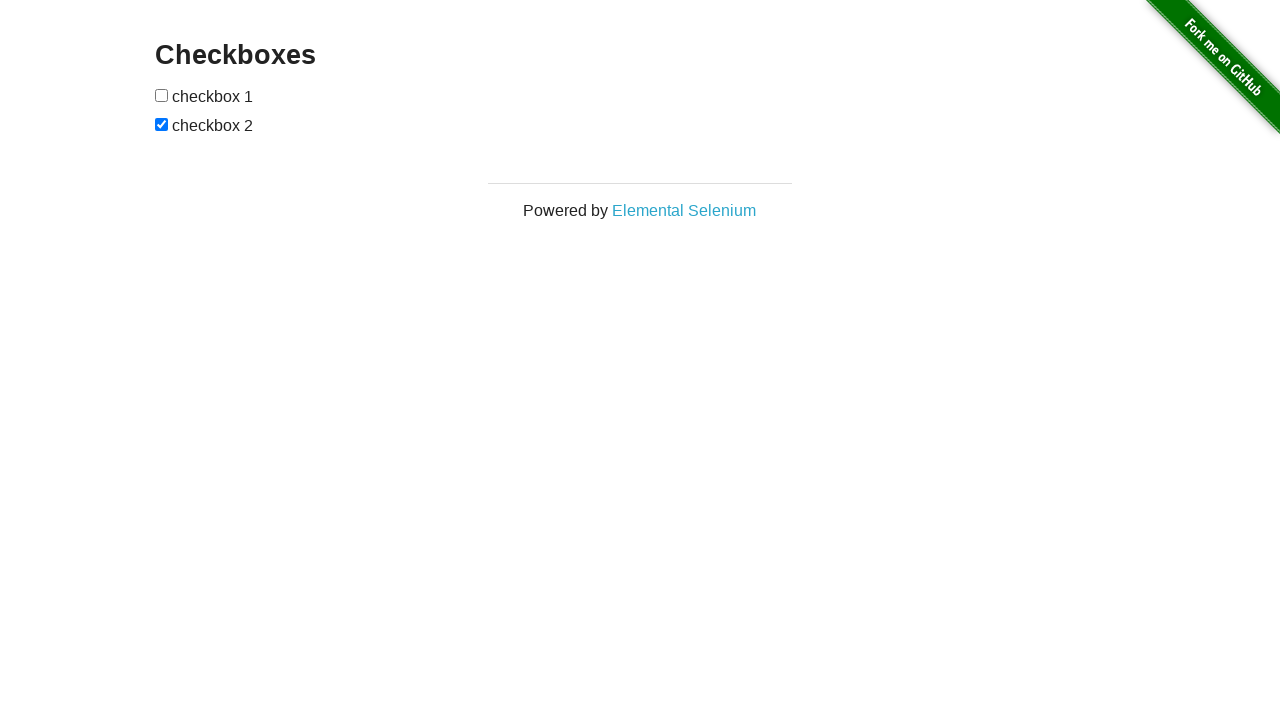

Located all checkboxes on the page
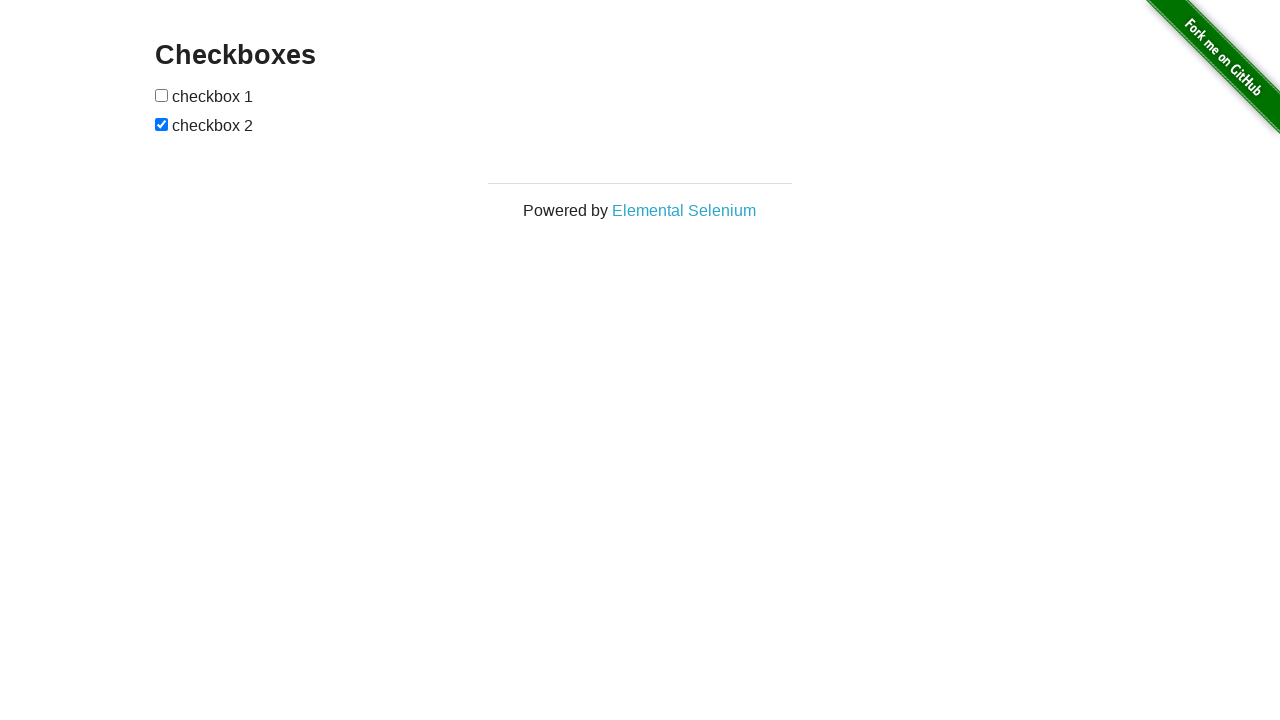

Verified second checkbox is checked
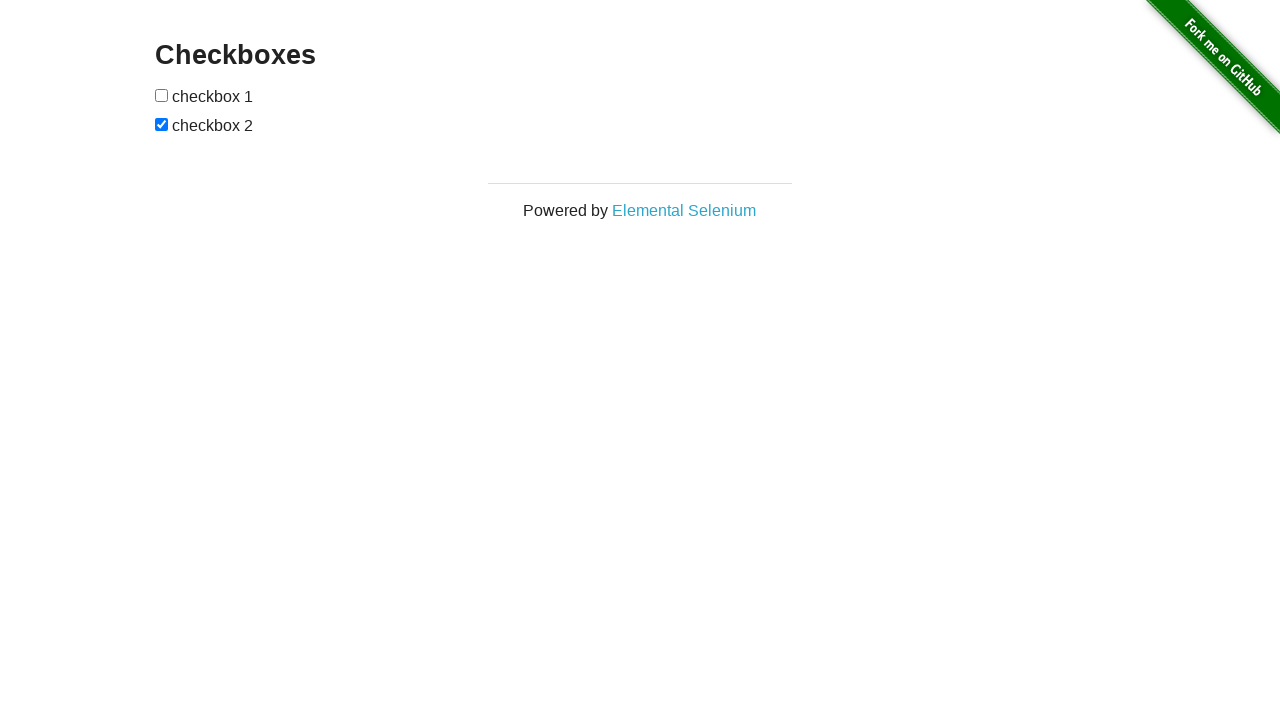

Verified first checkbox is not checked
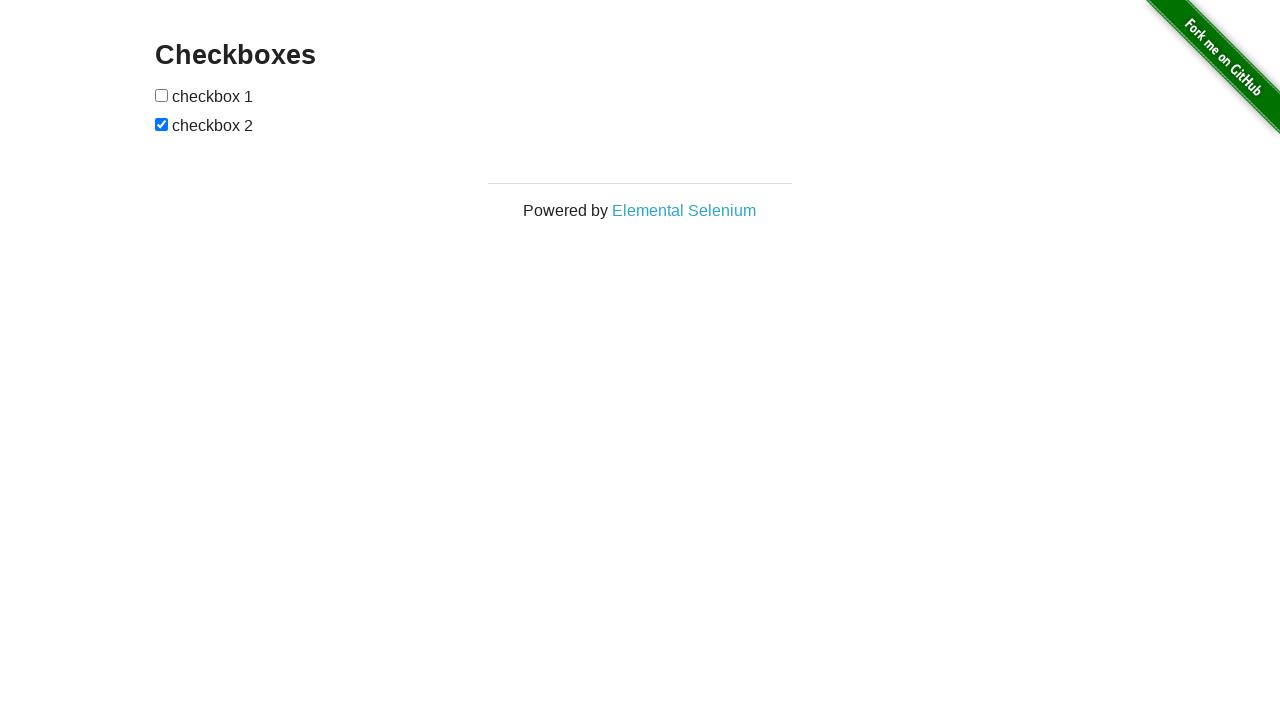

Clicked first checkbox to check it at (162, 95) on input[type="checkbox"] >> nth=0
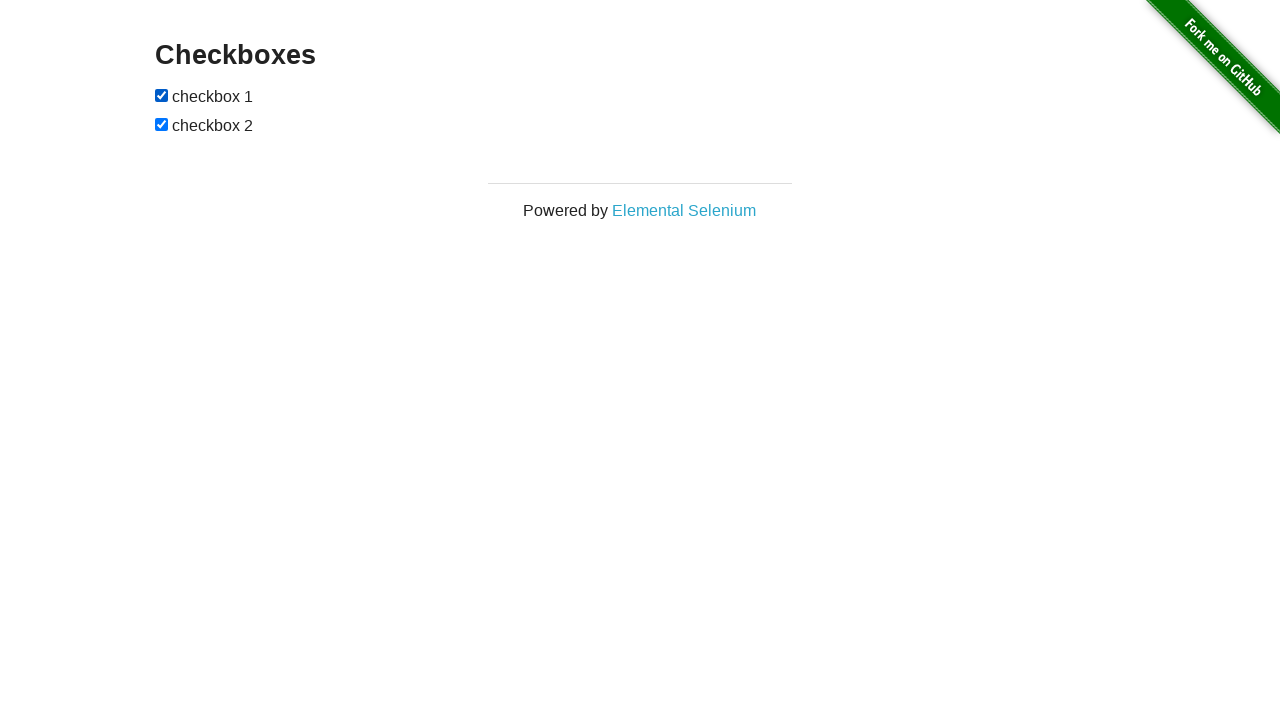

Verified first checkbox is now checked after clicking
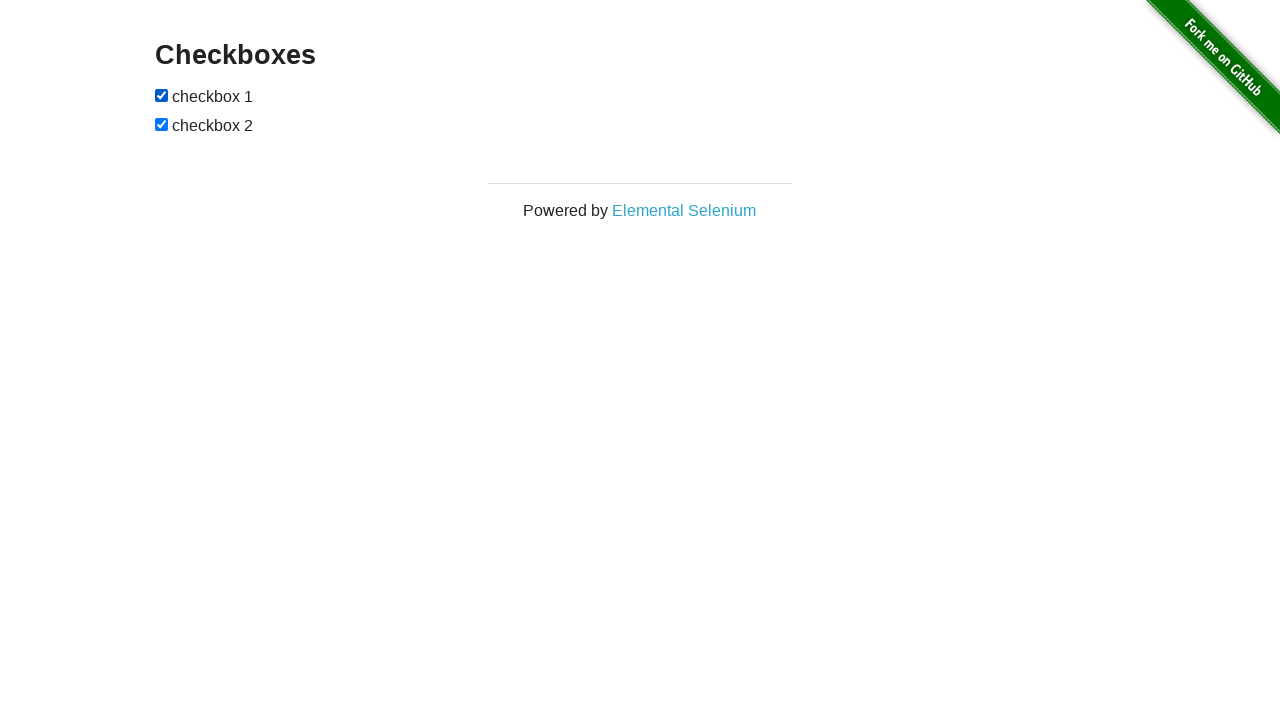

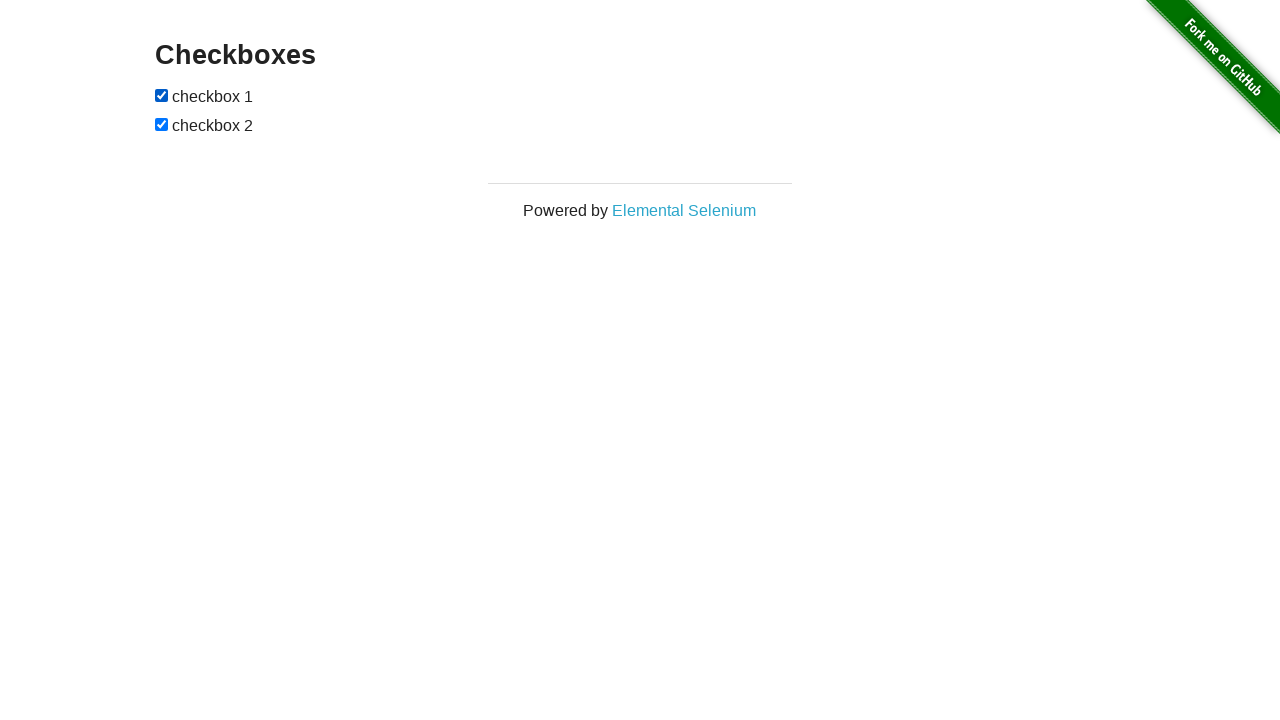